Navigates to investing.com news headlines page, finds news article links, and clicks on the first article to verify the article page loads with a title and content.

Starting URL: https://www.investing.com/news/headlines

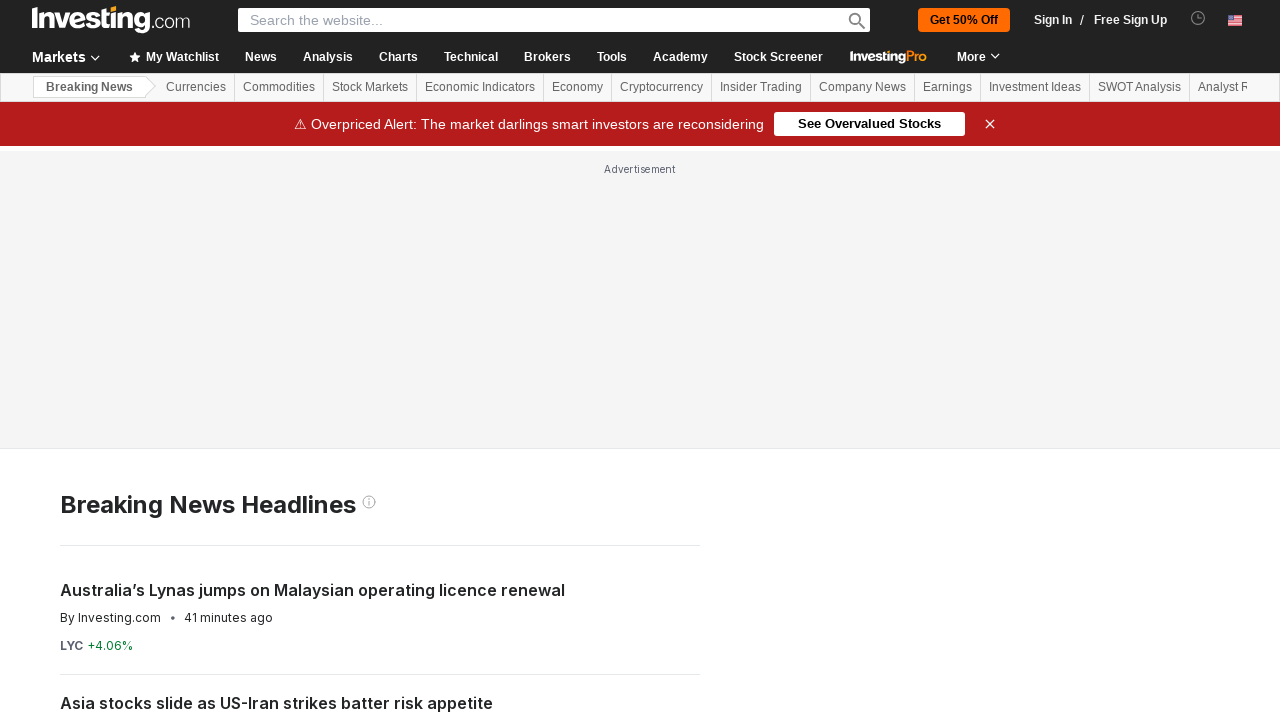

News sections loaded on investing.com headlines page
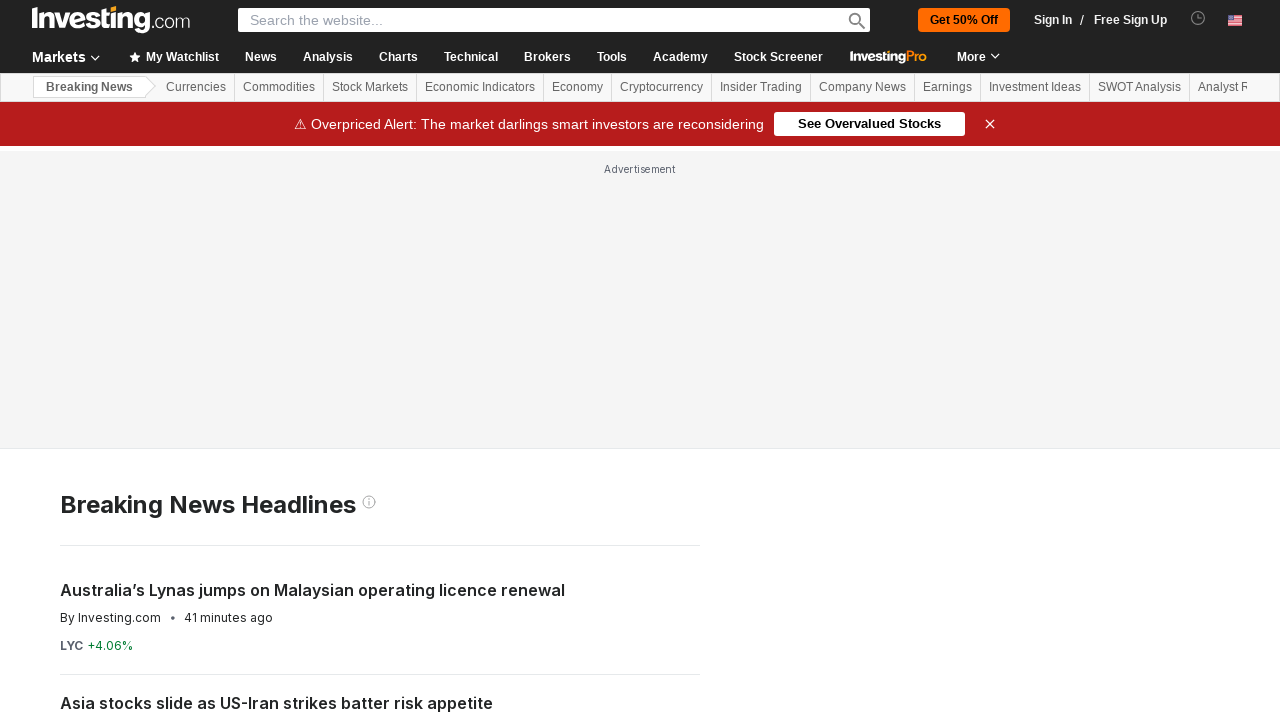

Located first news article link
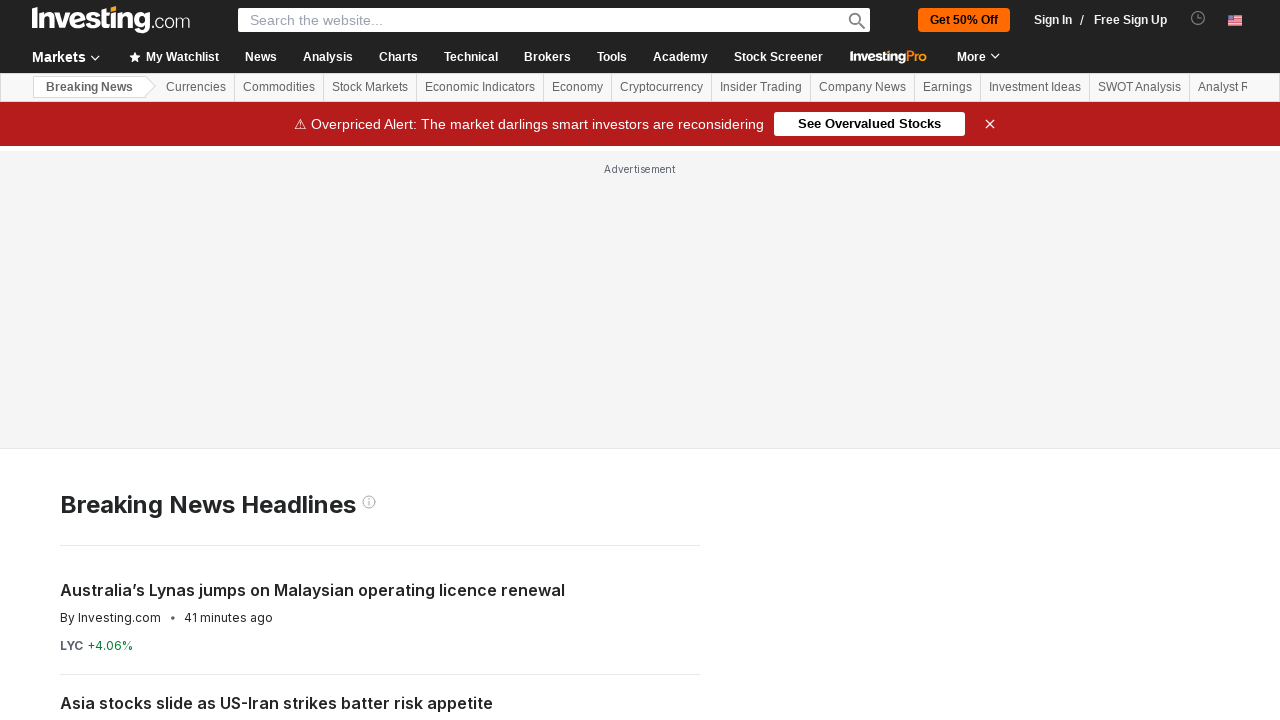

Clicked on first news article link at (312, 590) on a.mb-2.inline-block.text-sm.font-semibold.hover\:underline.sm\:text-base.sm\:lea
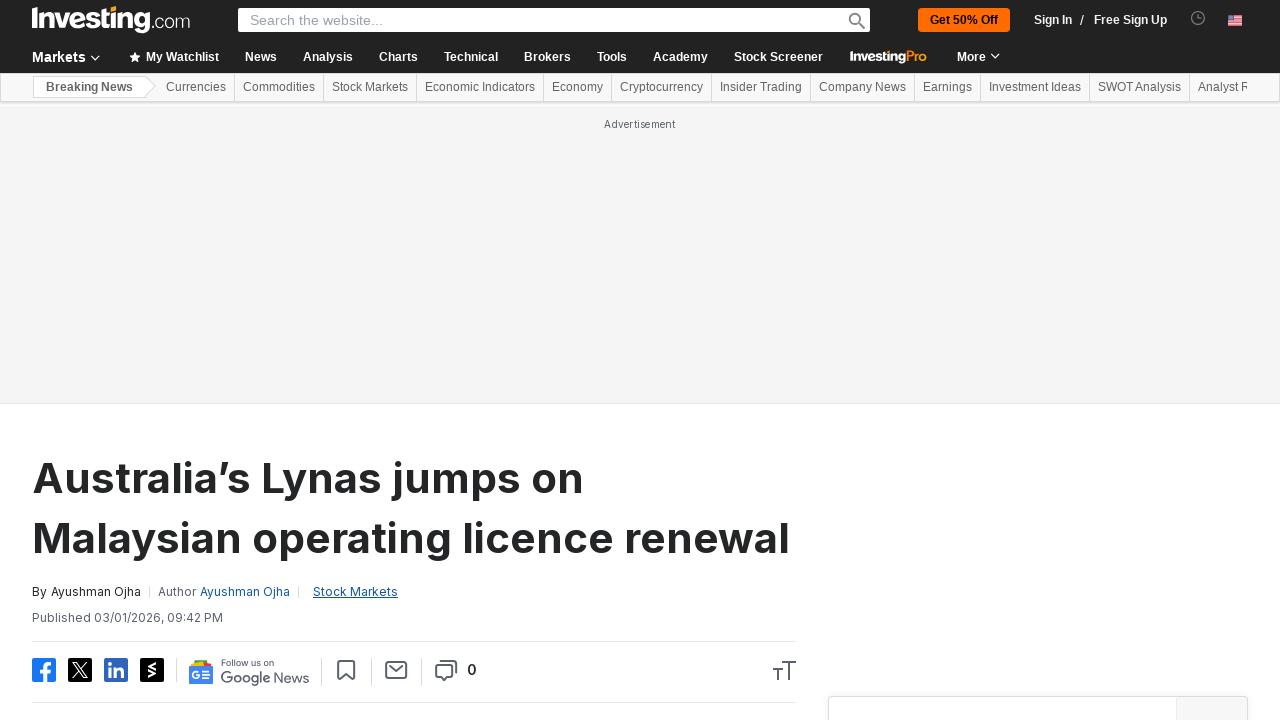

Article page loaded with title visible
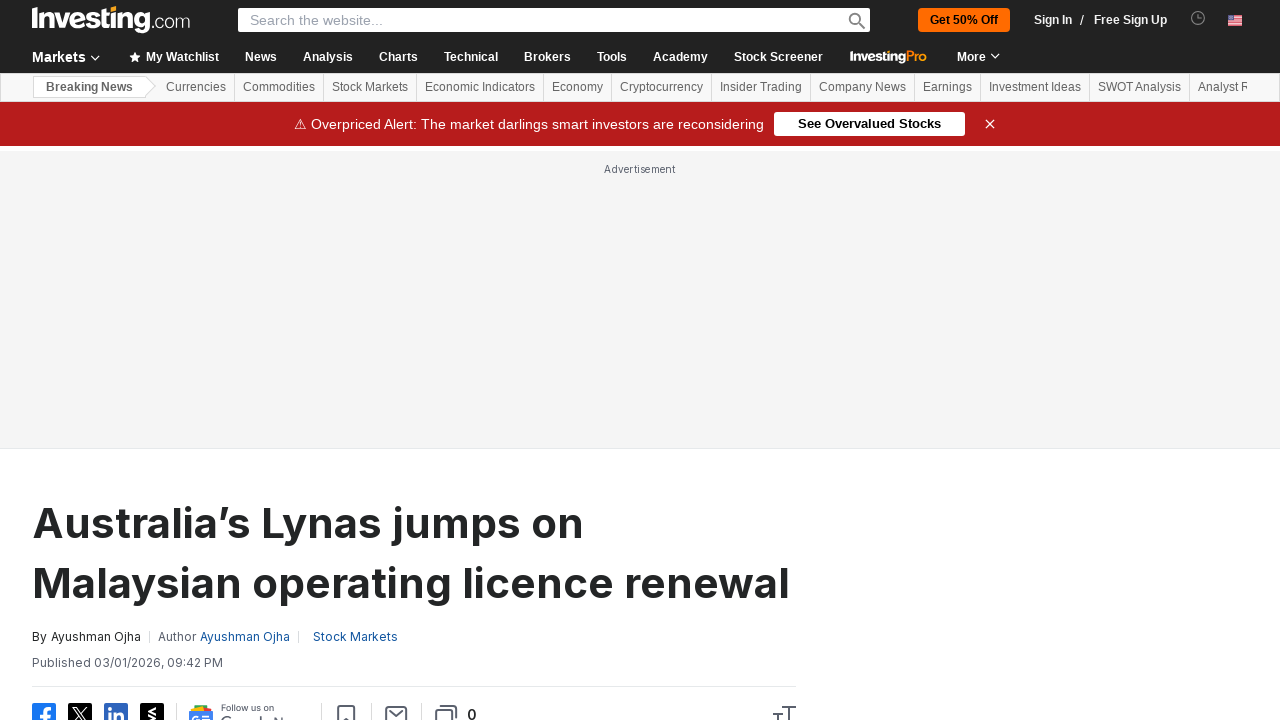

Article content container verified on page
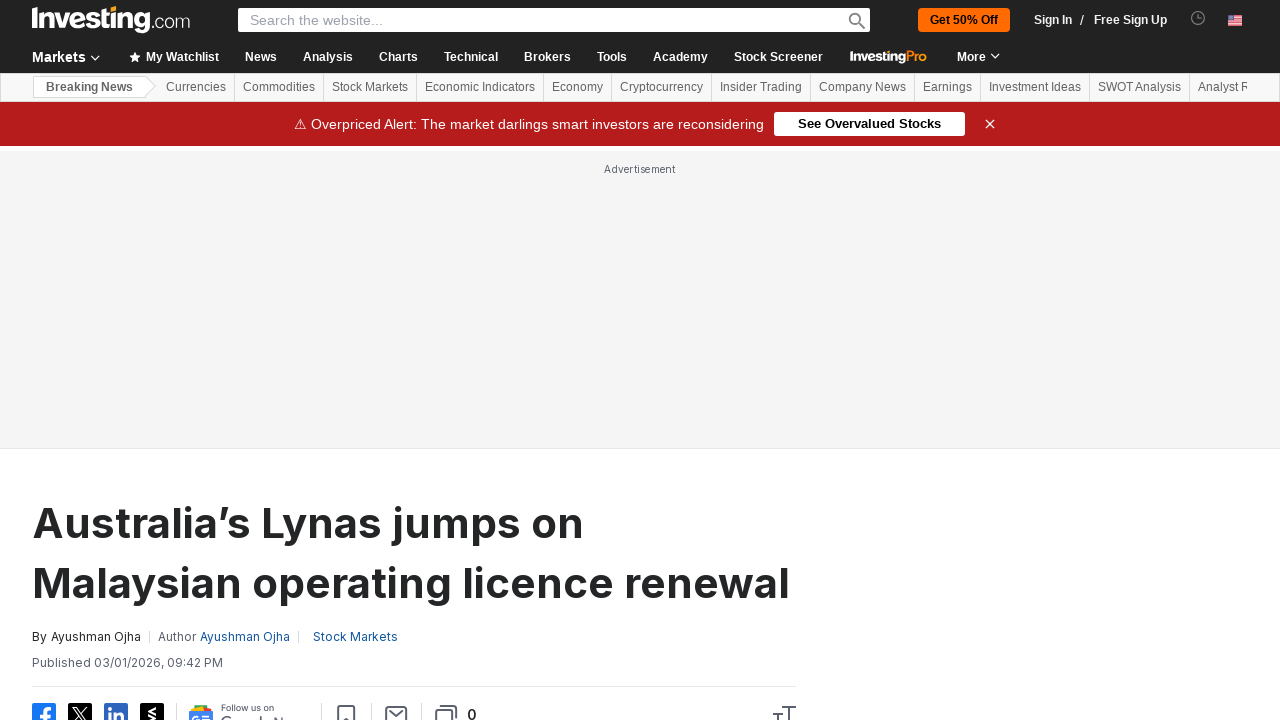

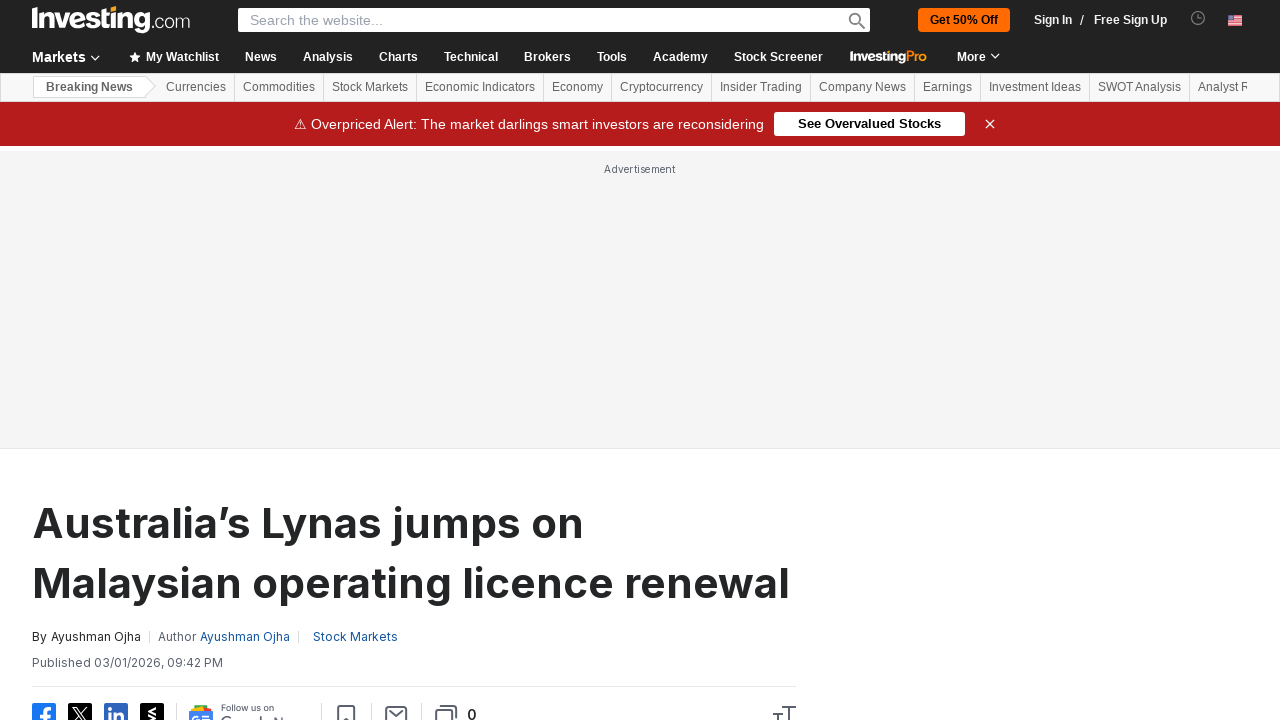